Navigates to Coffee Bean Korea store locator page and opens a specific store detail popup by executing JavaScript

Starting URL: https://www.coffeebeankorea.com/store/store.asp

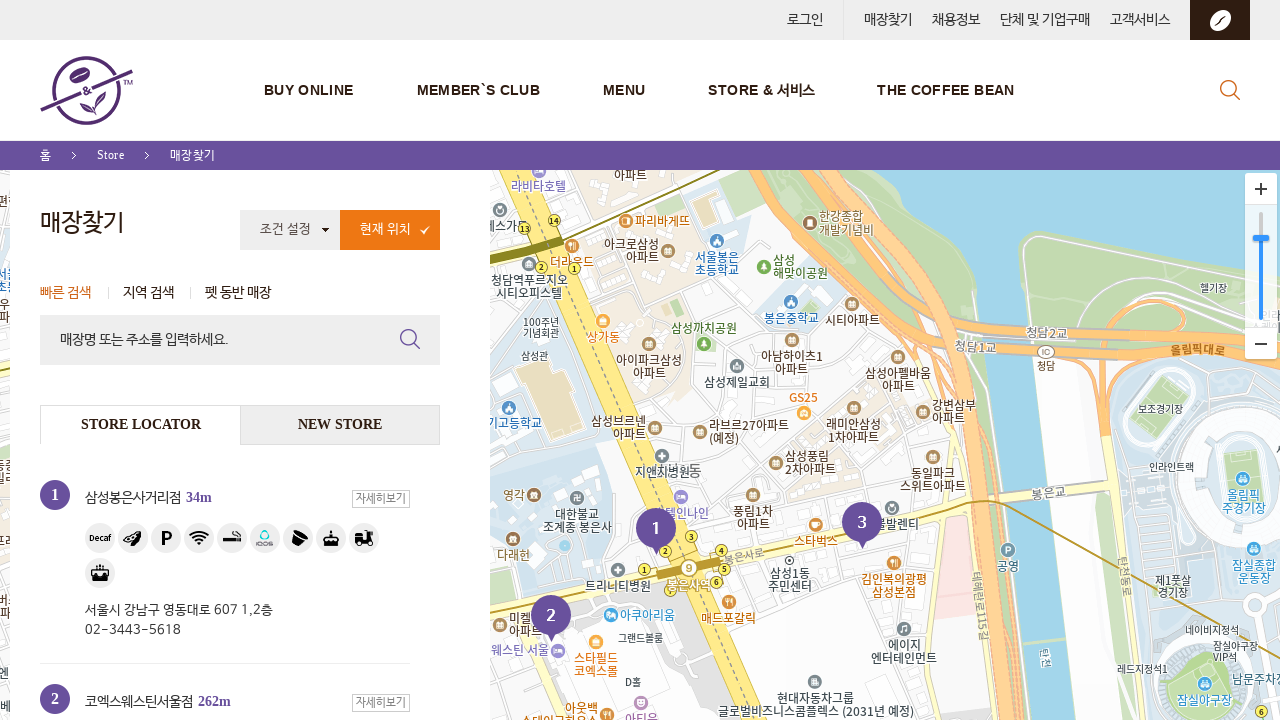

Executed JavaScript to open store popup for store ID 333
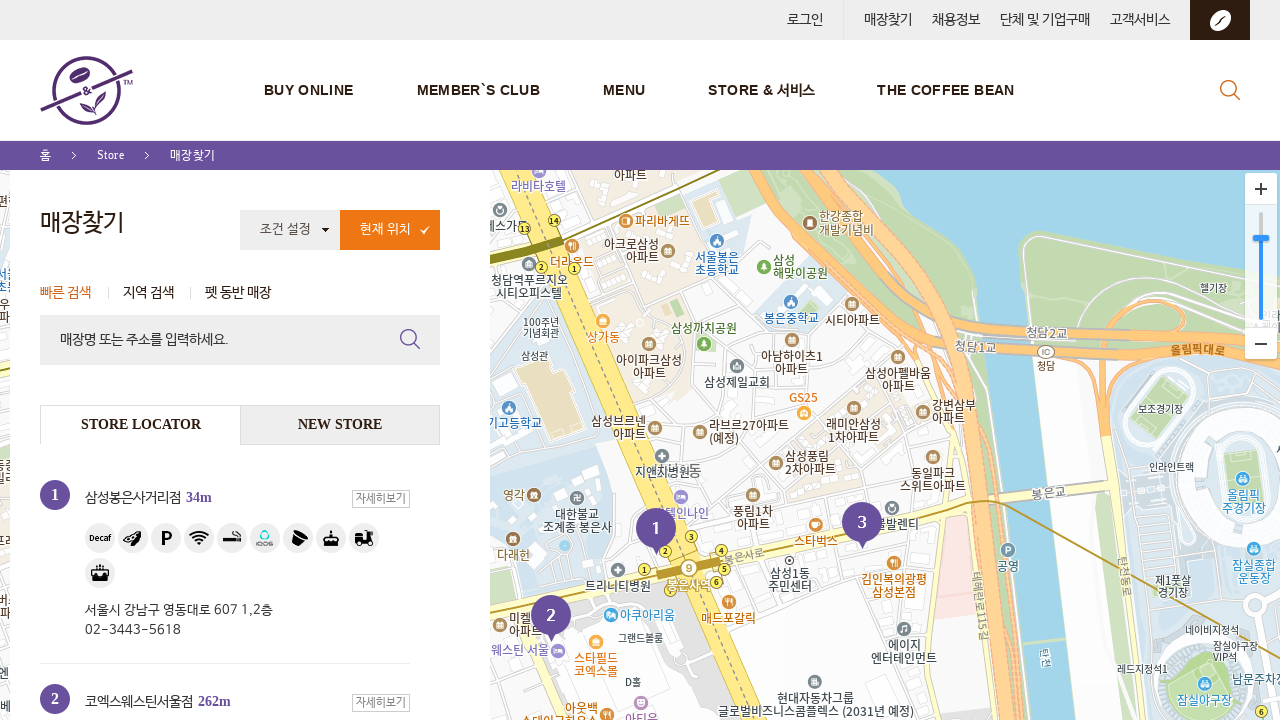

Store detail popup content loaded successfully
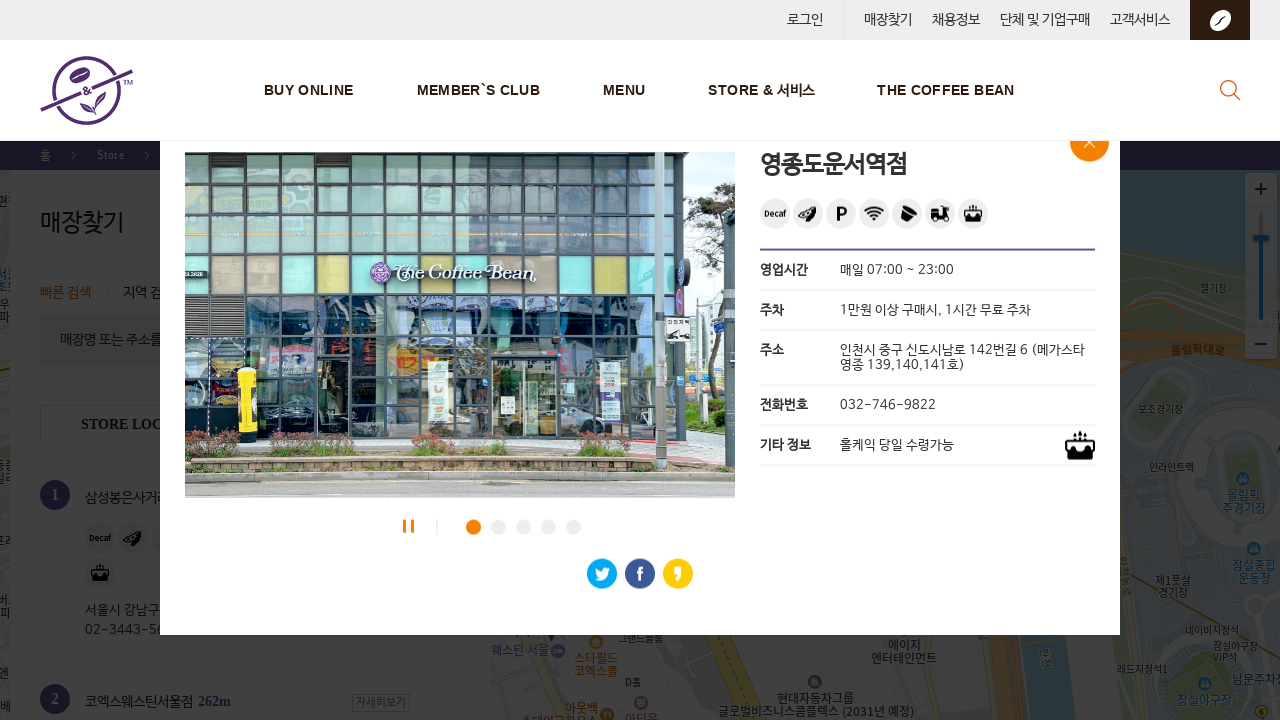

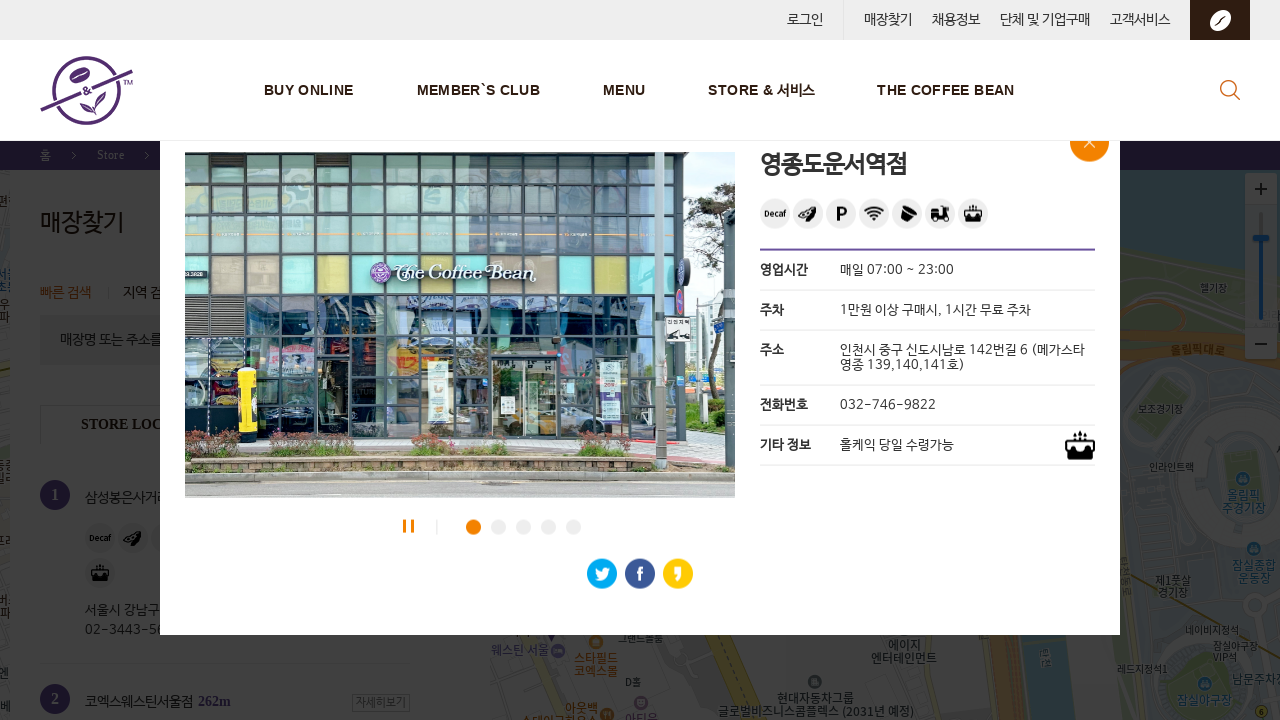